Tests basic JavaScript alert functionality by clicking a button that triggers an alert and accepting it

Starting URL: https://demoqa.com/alerts

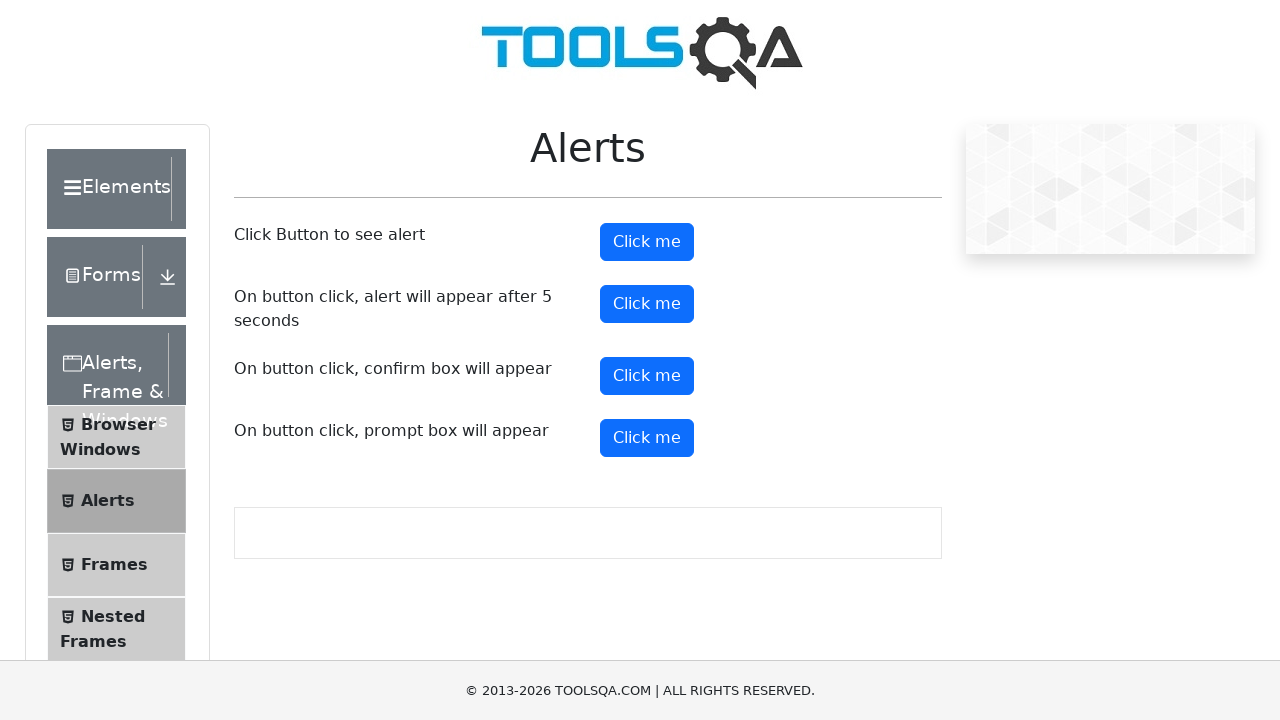

Navigated to alerts demo page
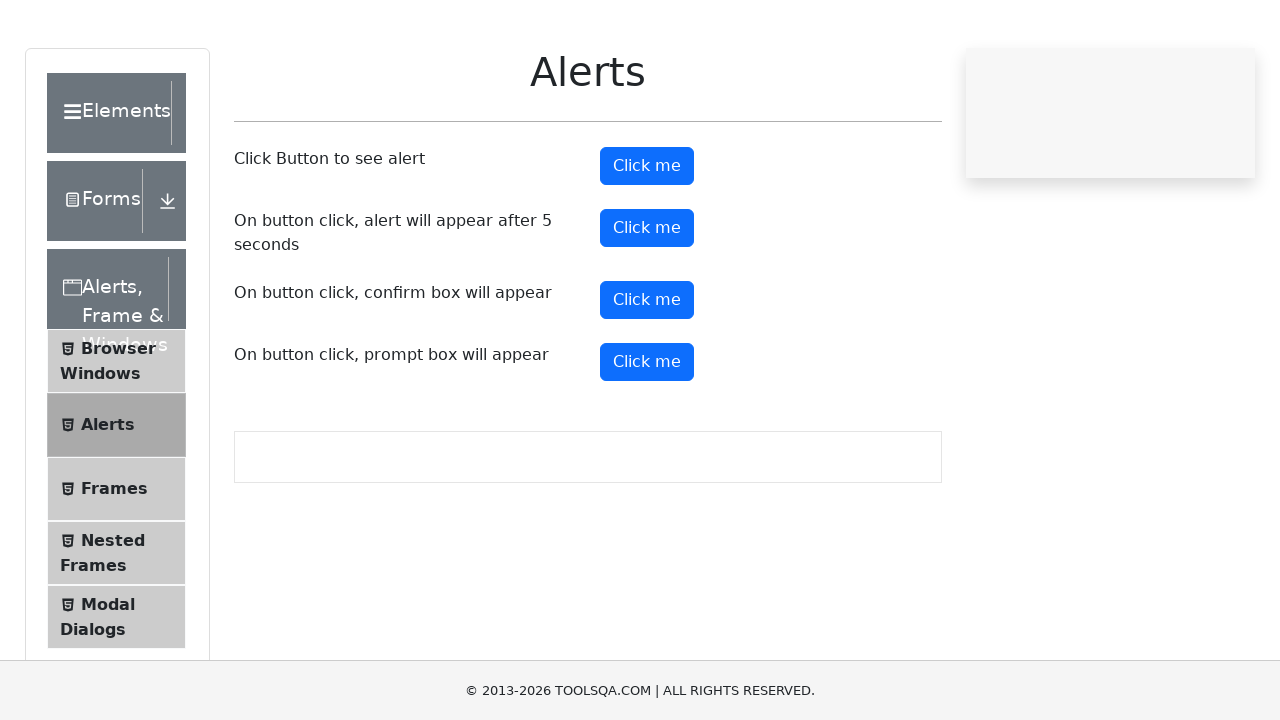

Clicked alert button to trigger JavaScript alert at (647, 242) on #alertButton
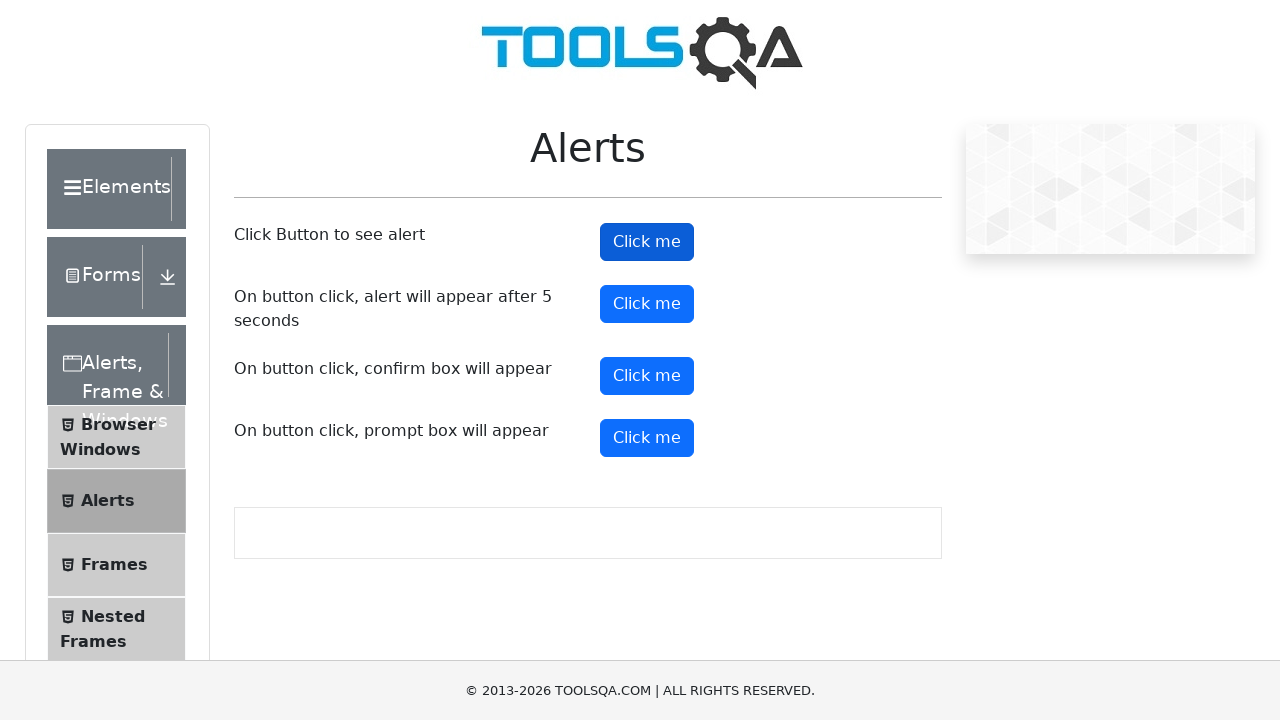

Set up dialog handler to accept alerts
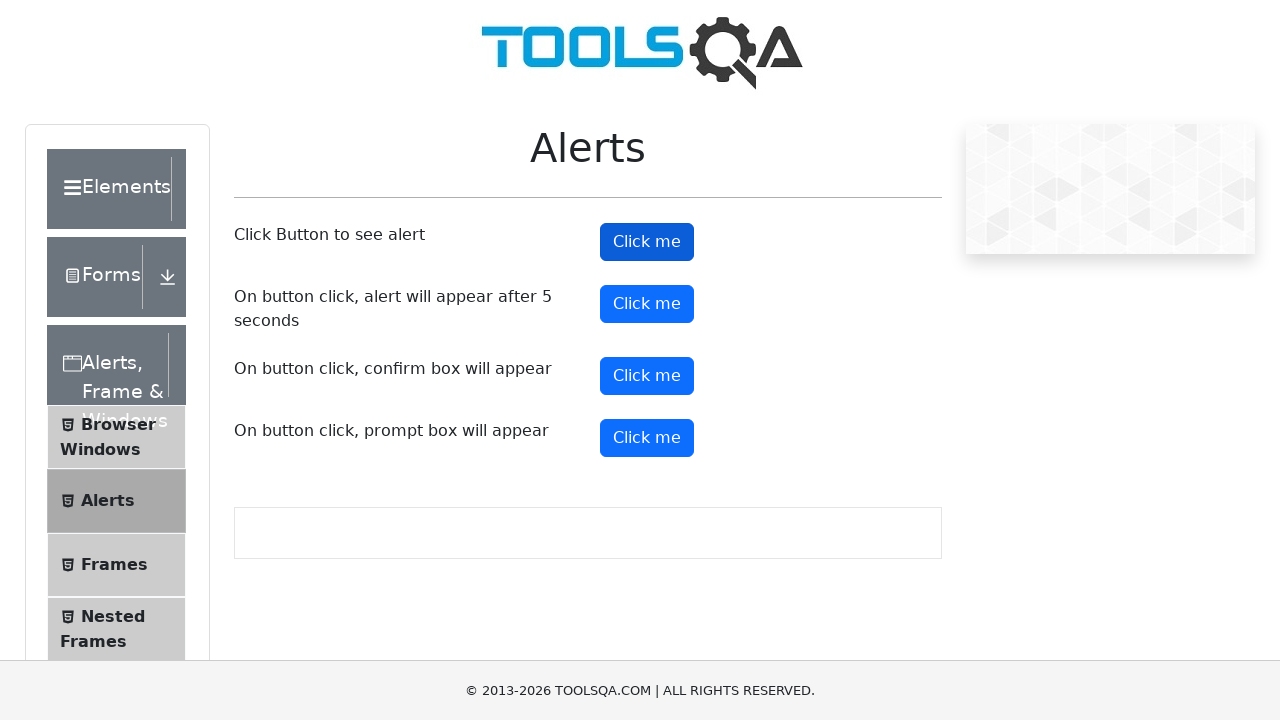

Waited for alert to be processed
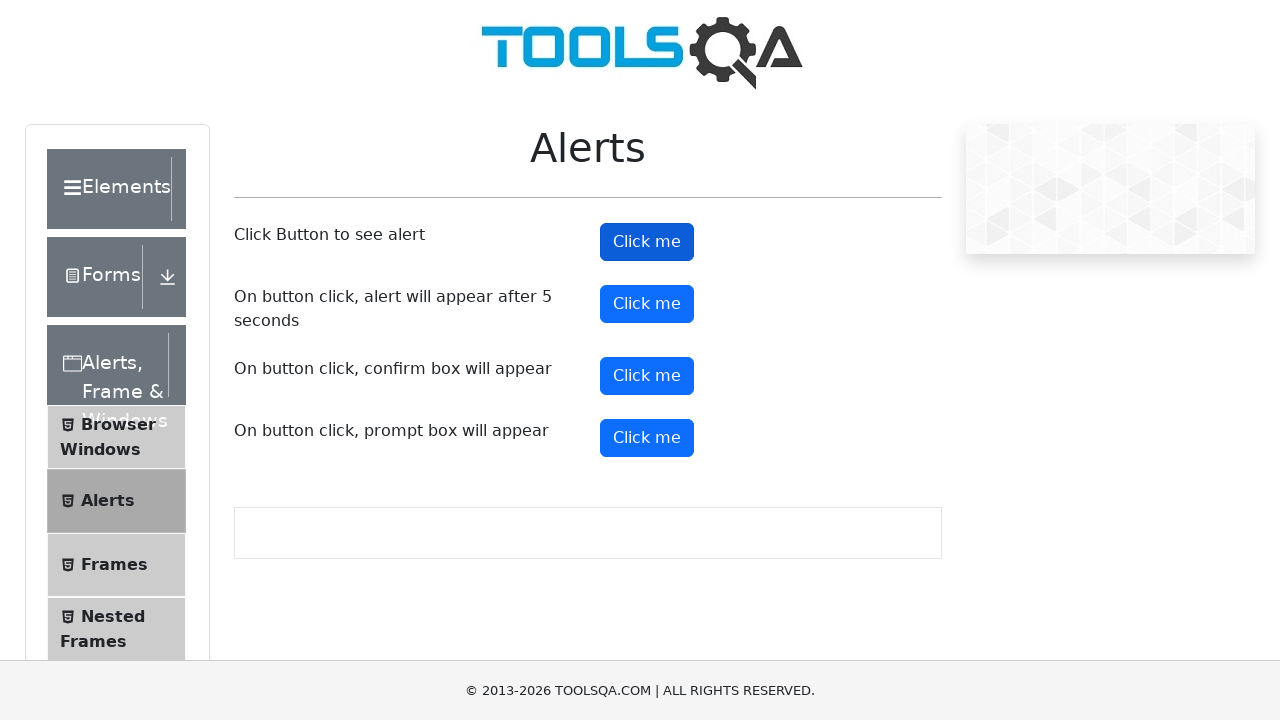

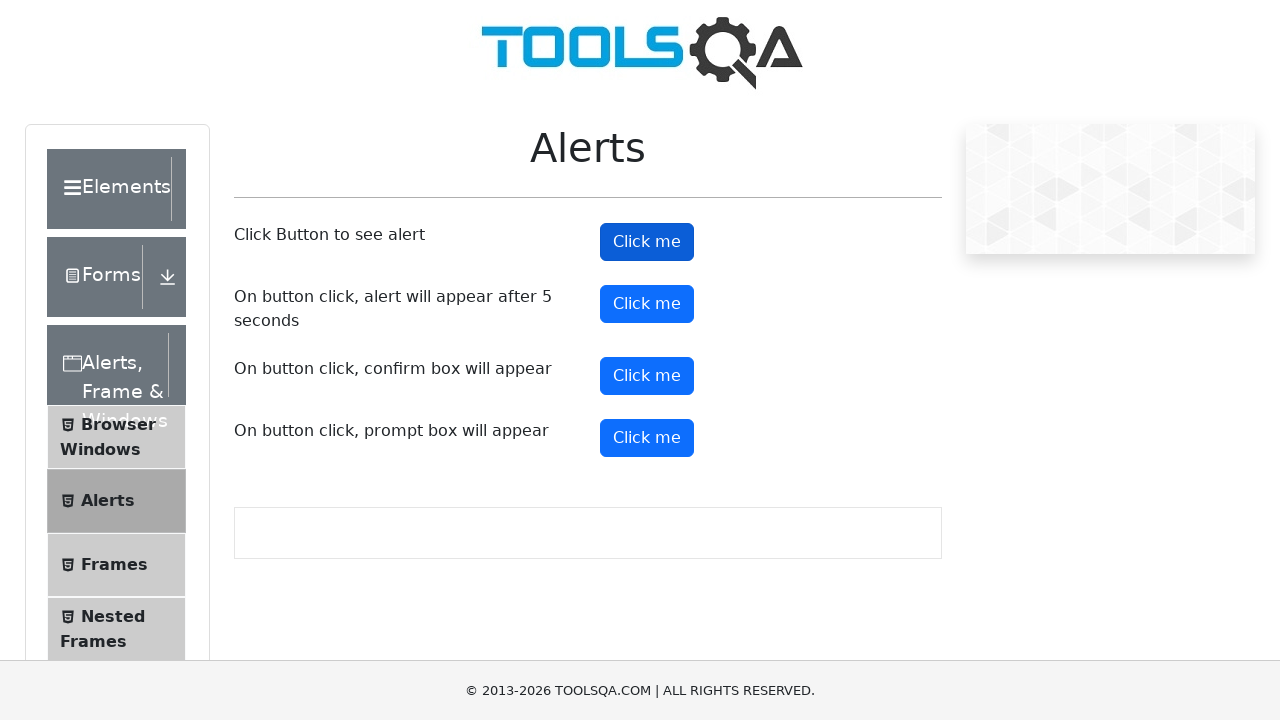